Navigates to JavaScript Alerts page, clicks JS Alert button, and dismisses the alert

Starting URL: https://the-internet.herokuapp.com/

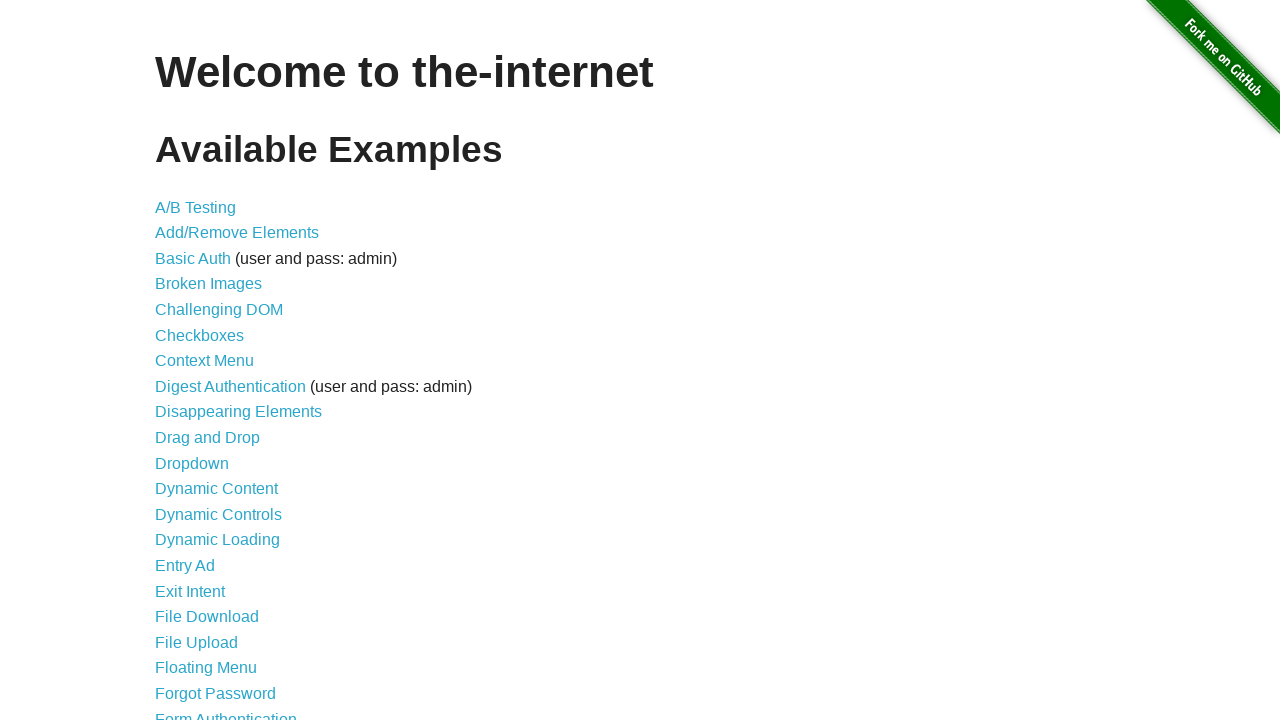

Clicked JavaScript Alerts link at (214, 361) on a[href='/javascript_alerts']
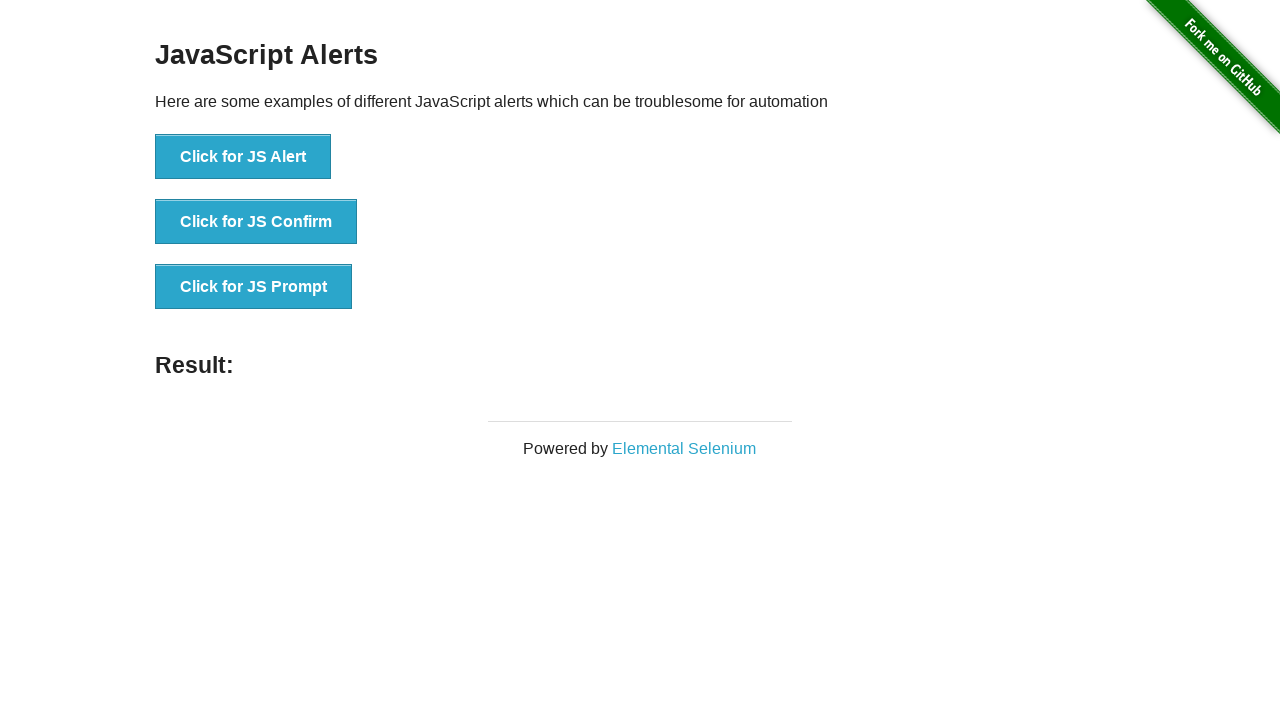

Set up dialog handler to dismiss alerts
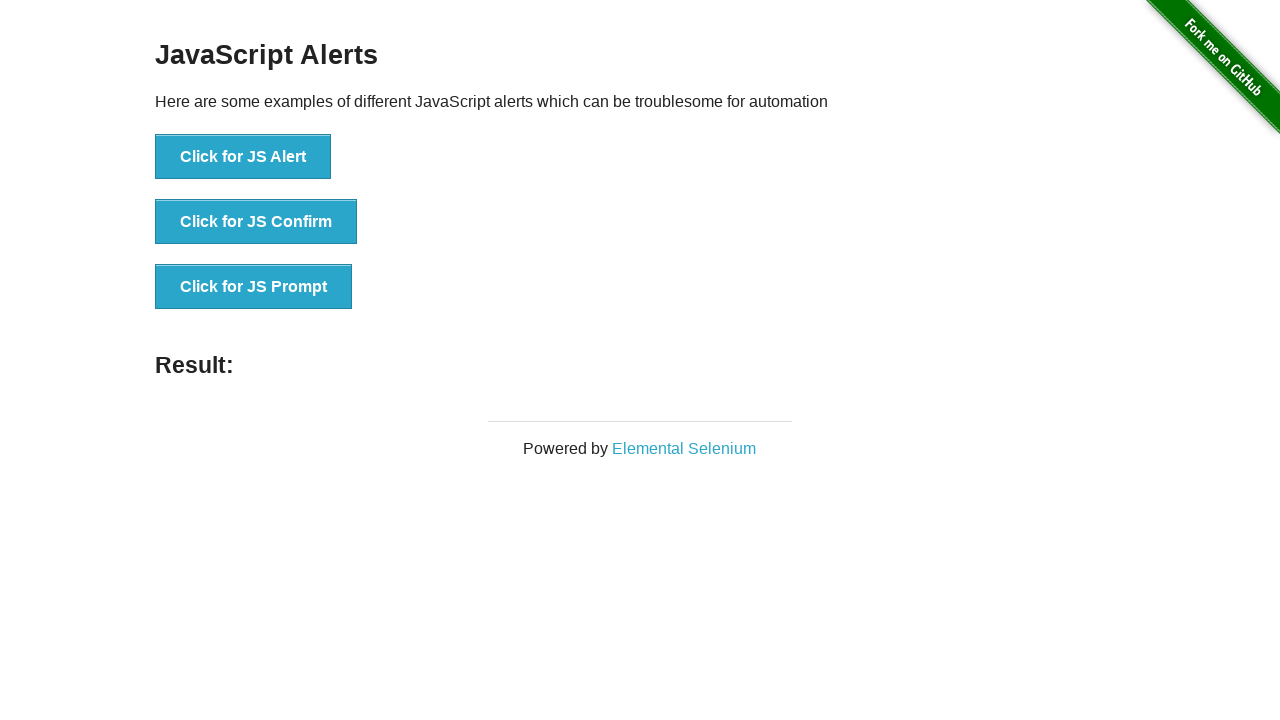

Clicked JS Alert button at (243, 157) on button[onclick='jsAlert()']
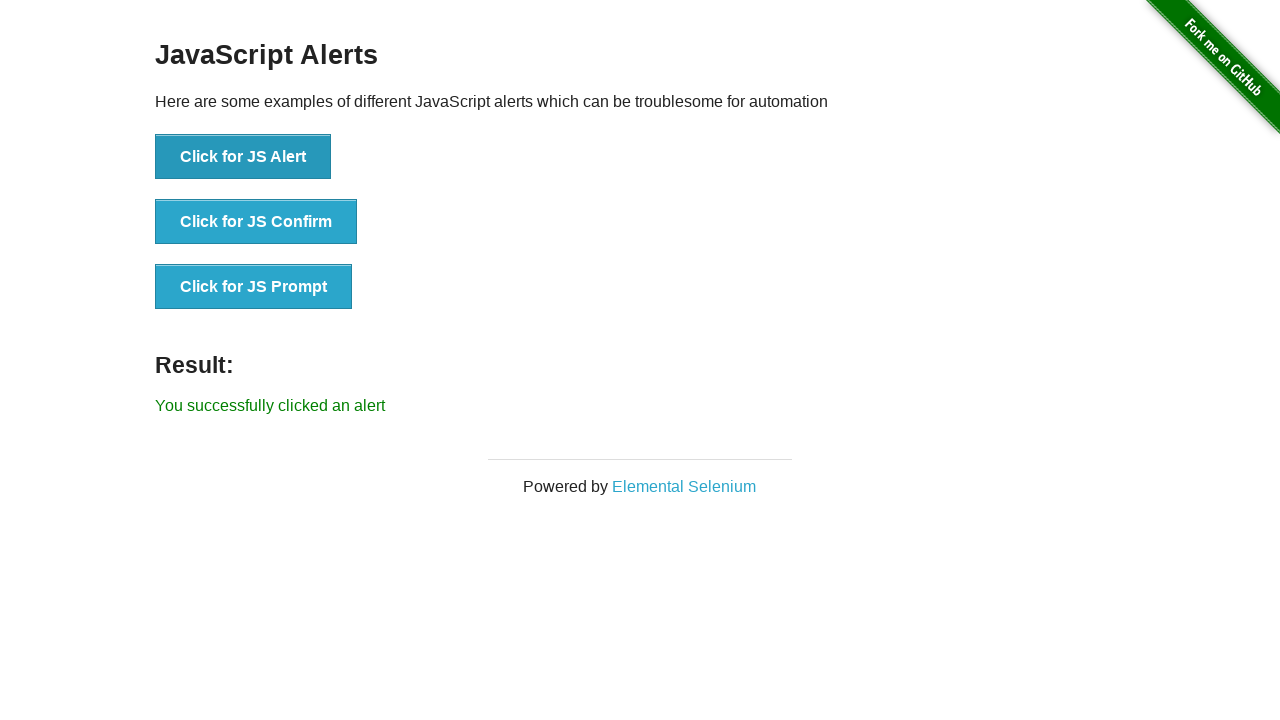

Alert was dismissed and result message appeared
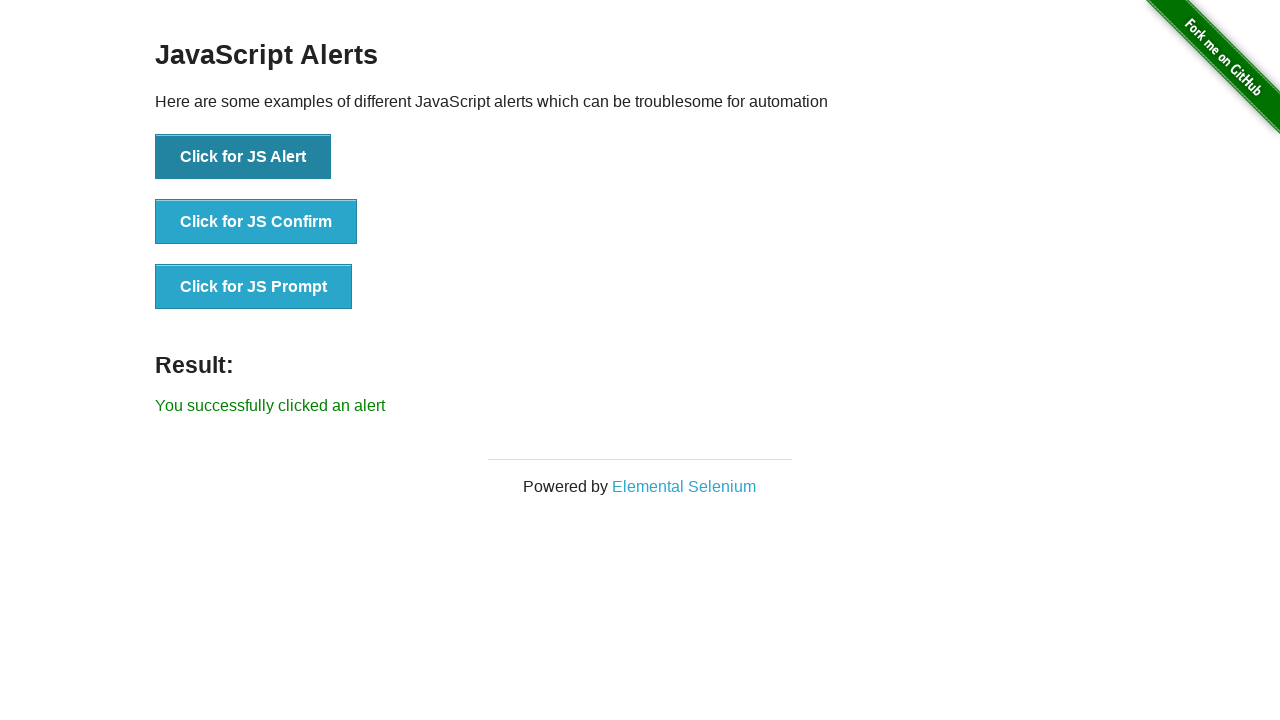

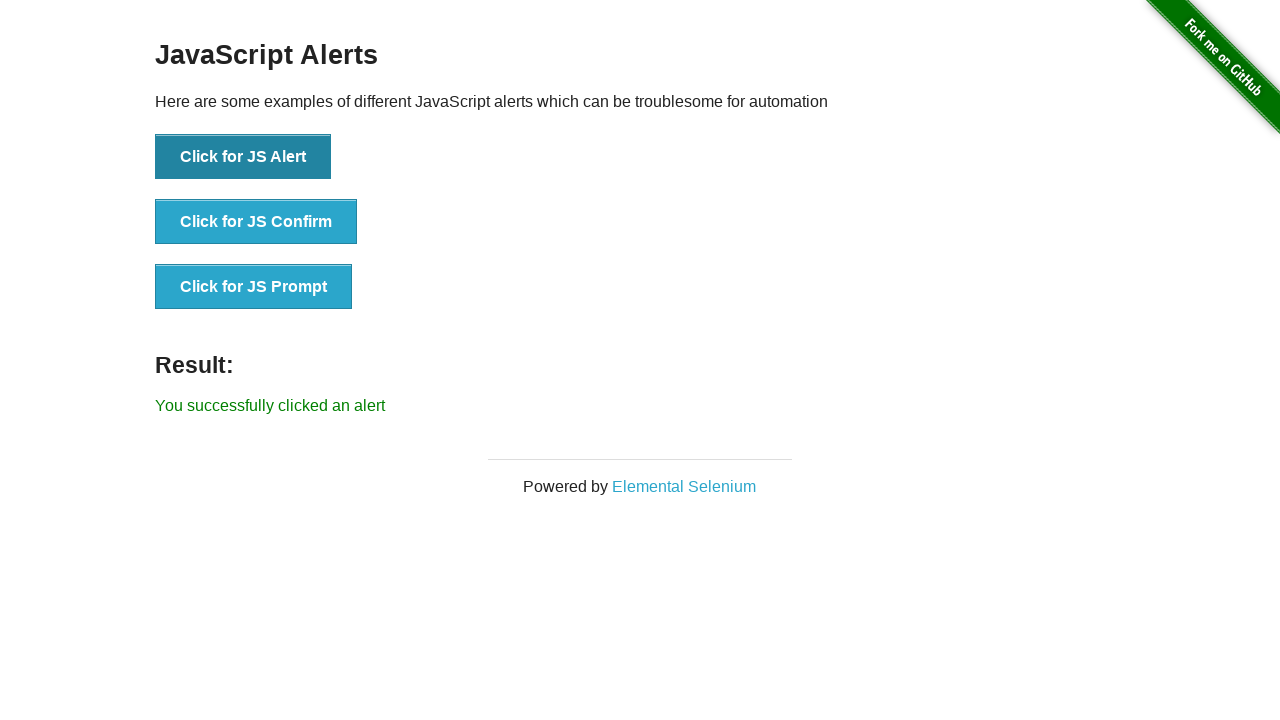